Navigates to a football statistics website, clicks the "All matches" button, and selects Spain from the country dropdown to view Spanish football match data

Starting URL: https://www.adamchoi.co.uk/overs/detailed

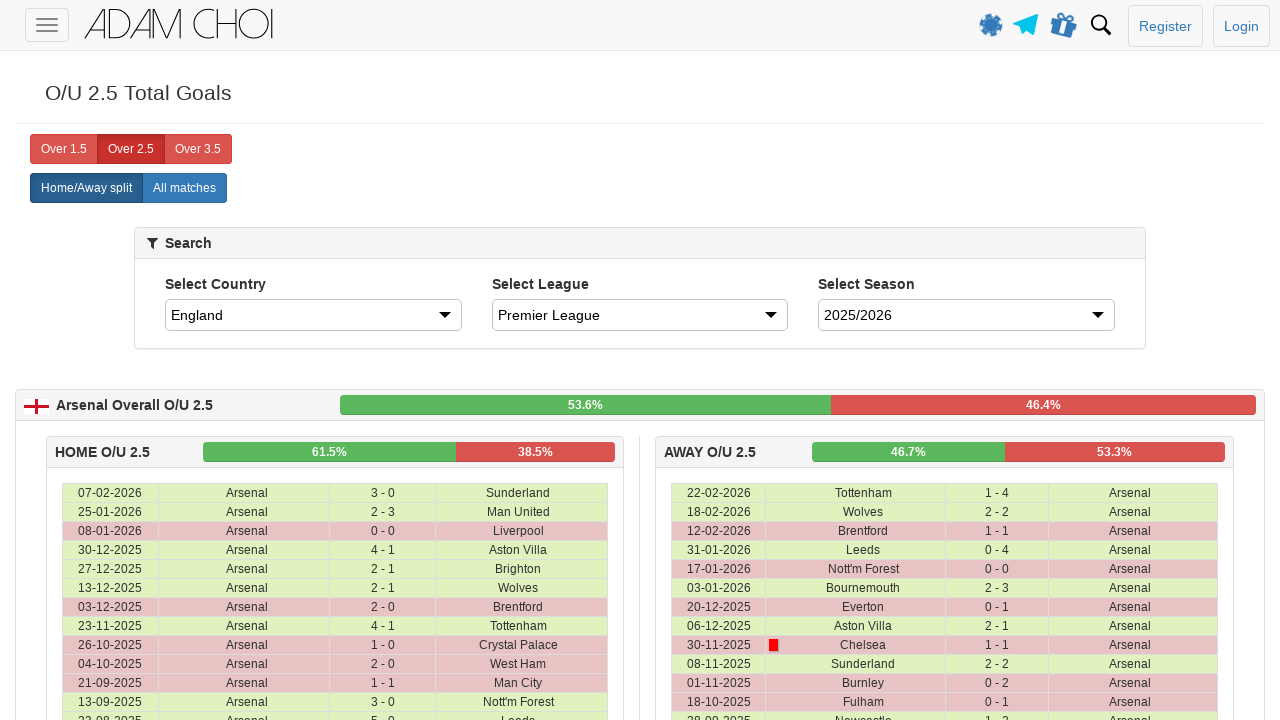

Clicked the 'All matches' button at (184, 188) on xpath=//label[@analytics-event="All matches"]
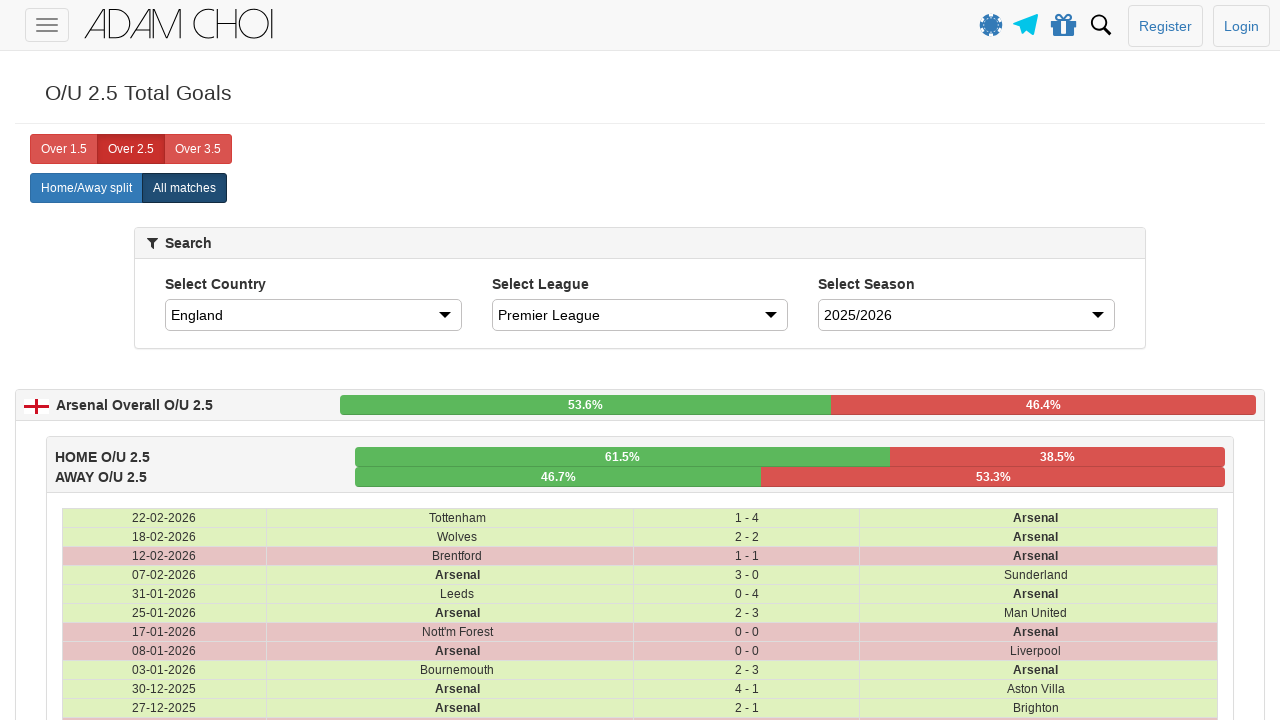

Country dropdown became available
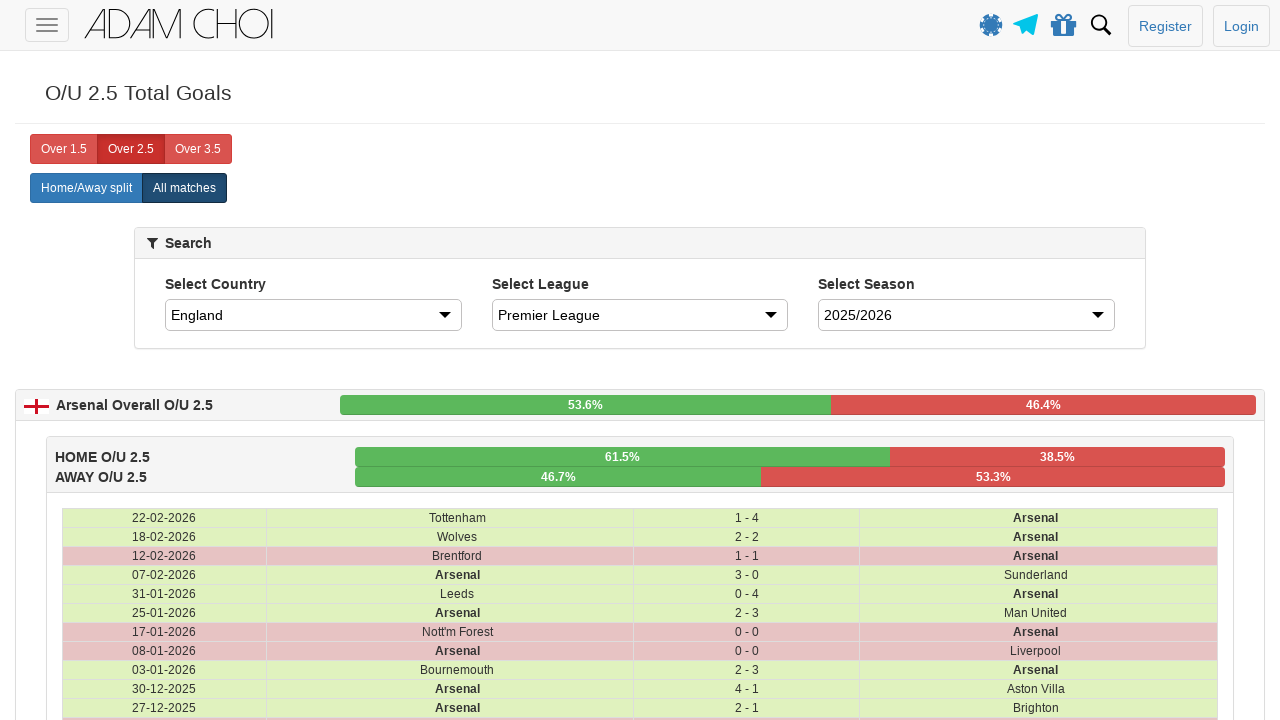

Selected Spain from the country dropdown on #country
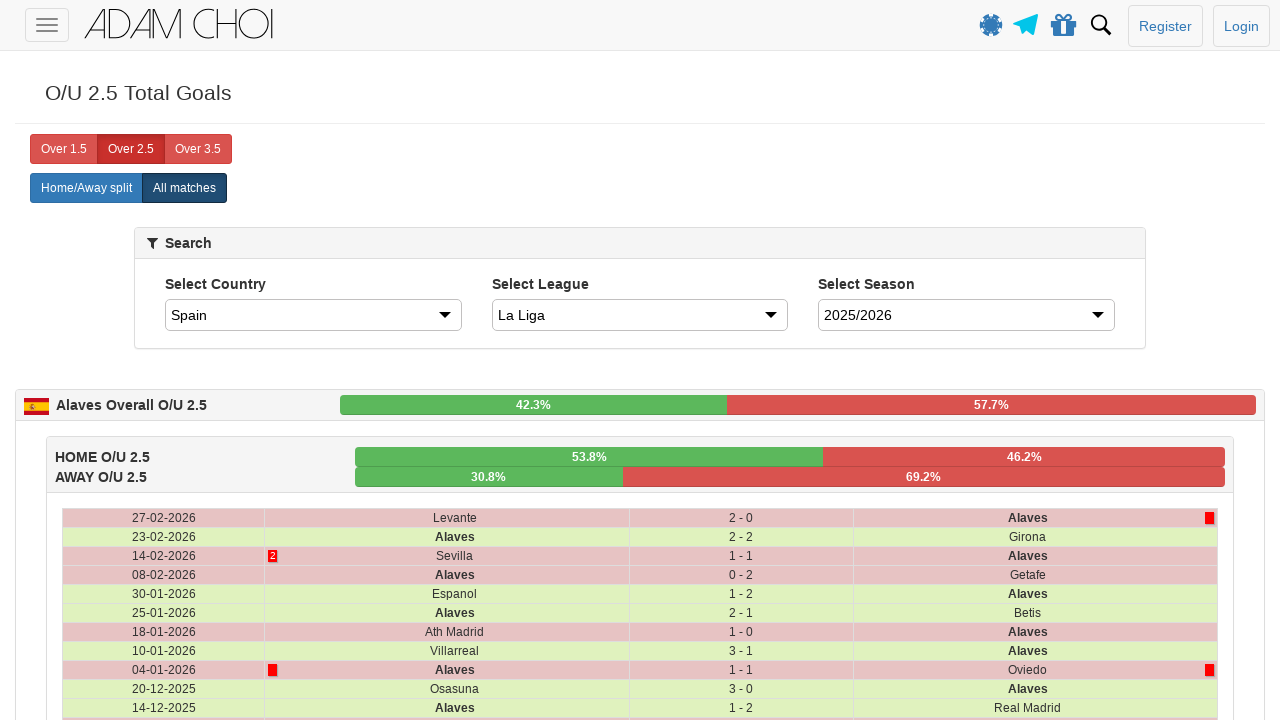

Spanish football match data table loaded
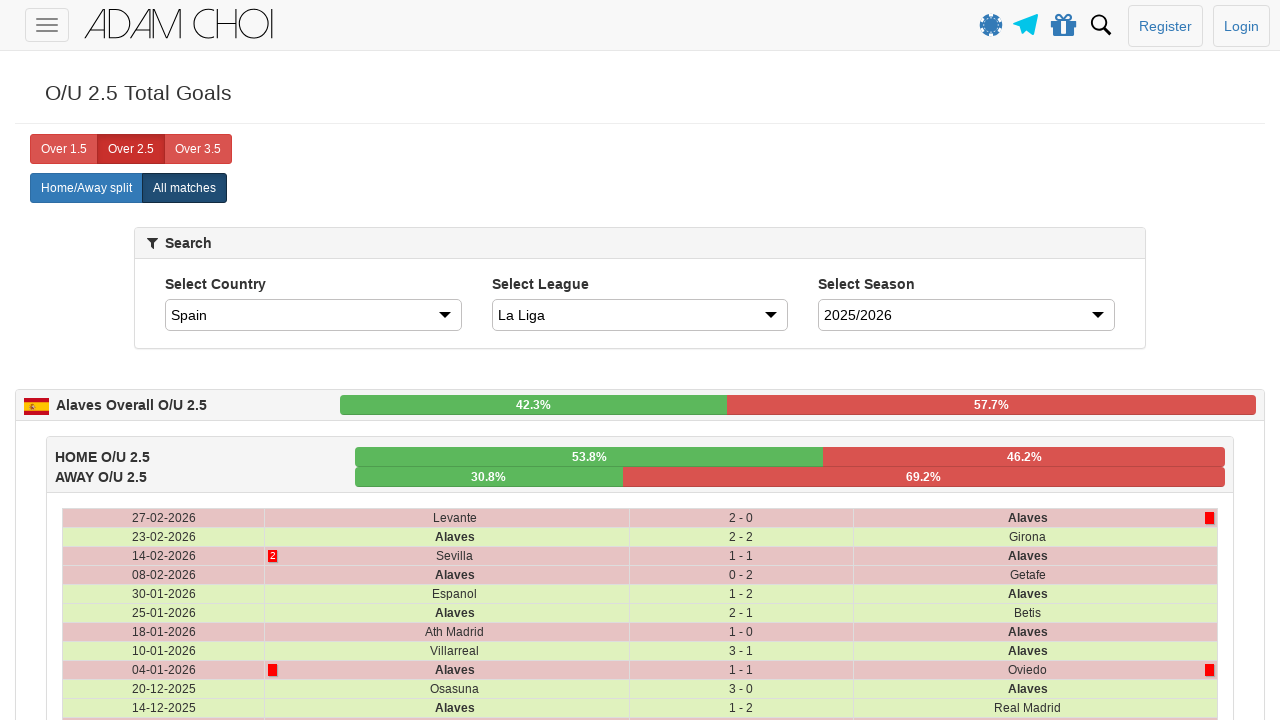

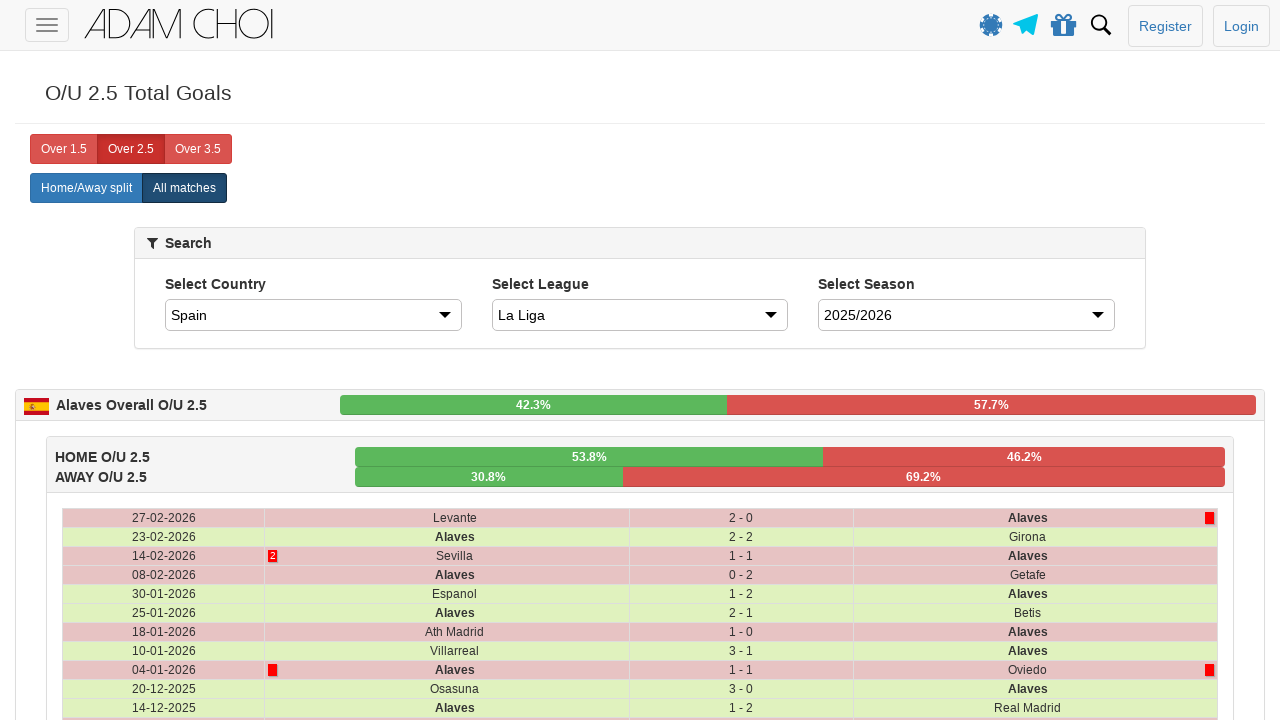